Tests prompt alert handling by entering text and accepting the prompt

Starting URL: https://demoqa.com/alerts

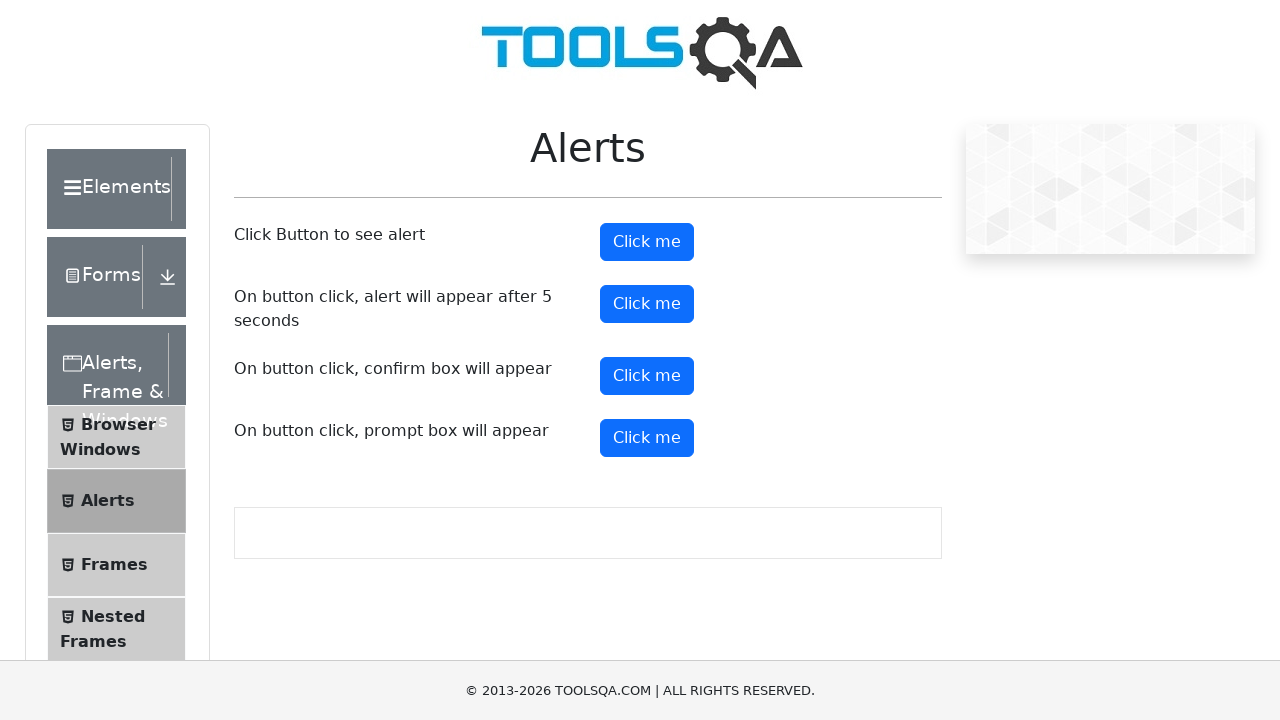

Set up dialog handler to accept prompt with text 'My name is TestUser'
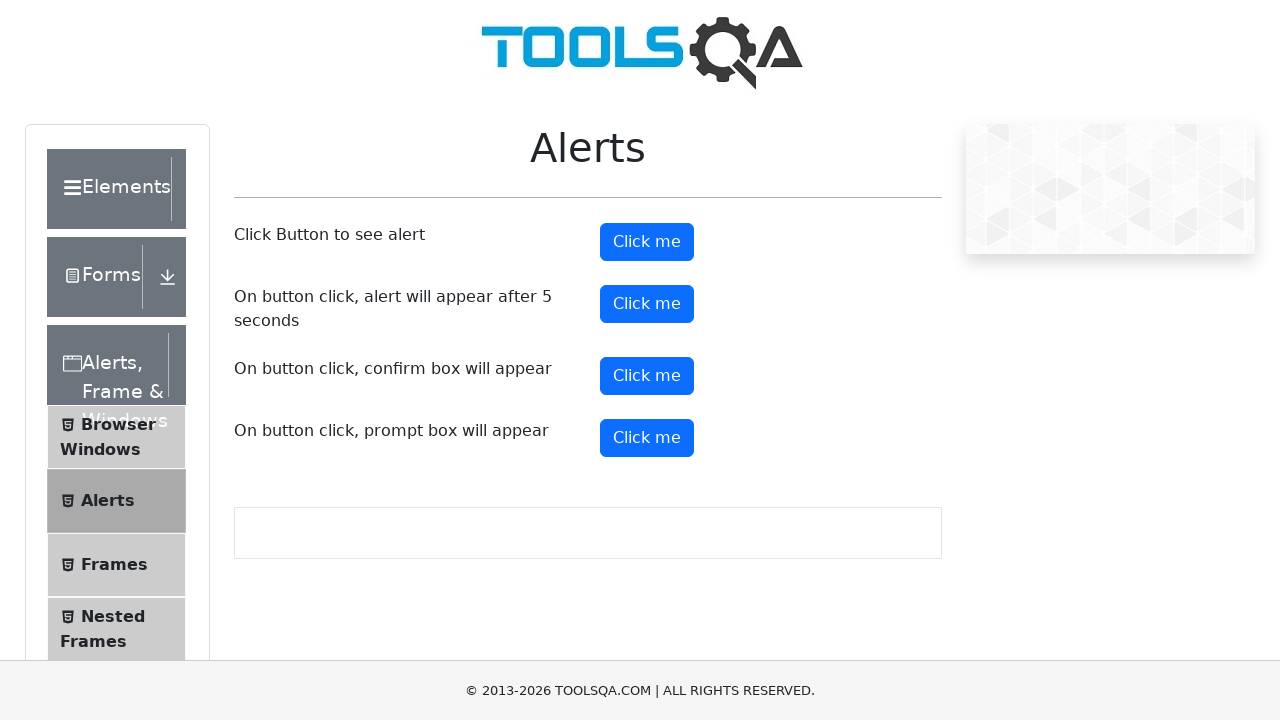

Clicked the prompt button at (647, 438) on button#promtButton
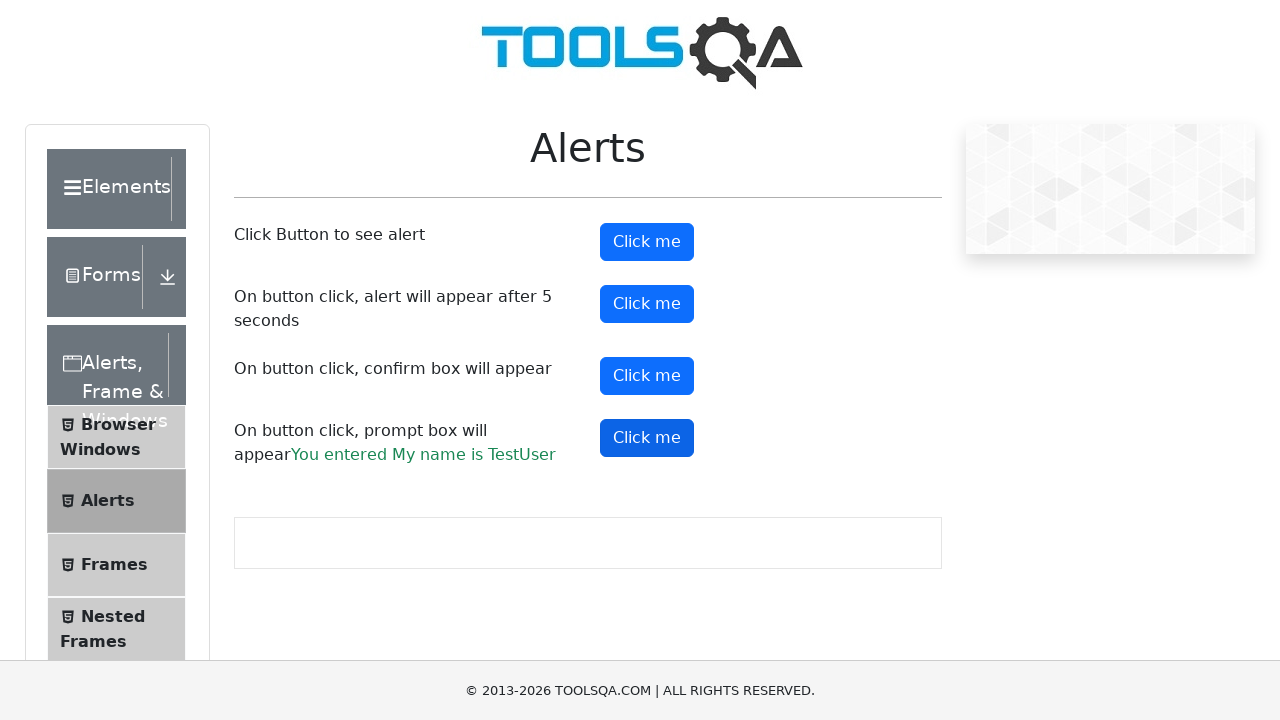

Verified that entered text 'My name is TestUser' is displayed on the page
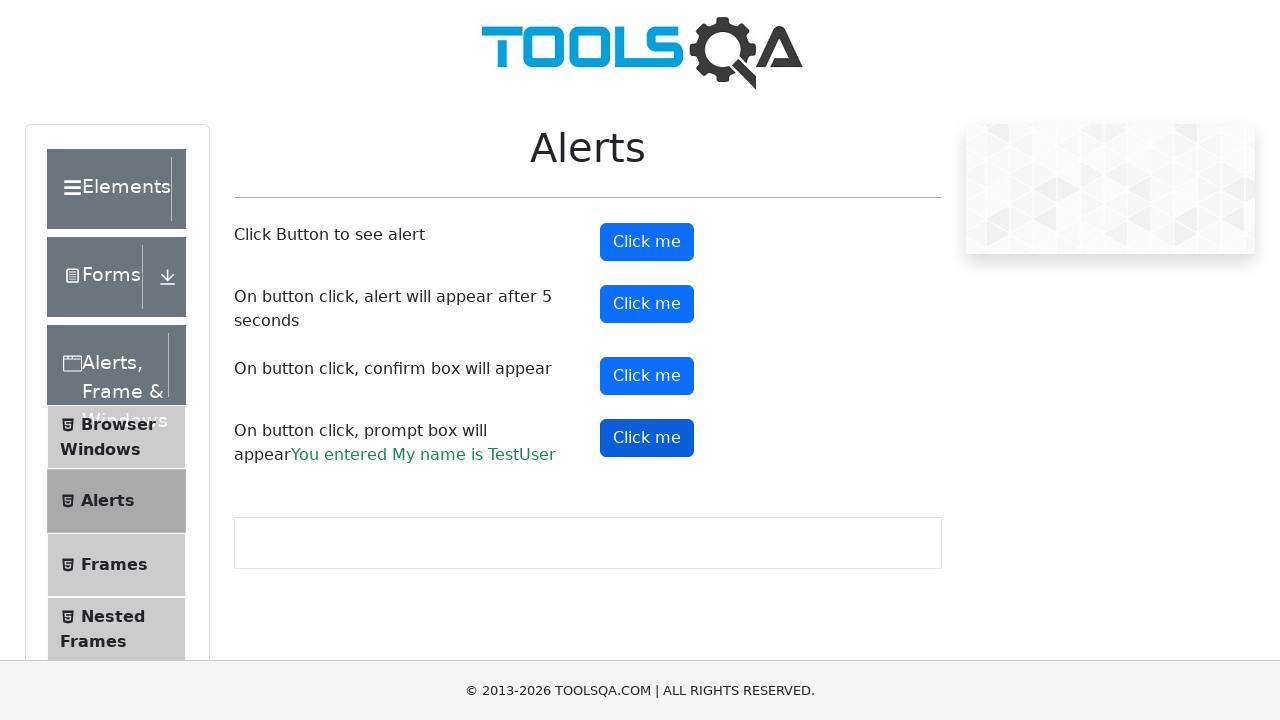

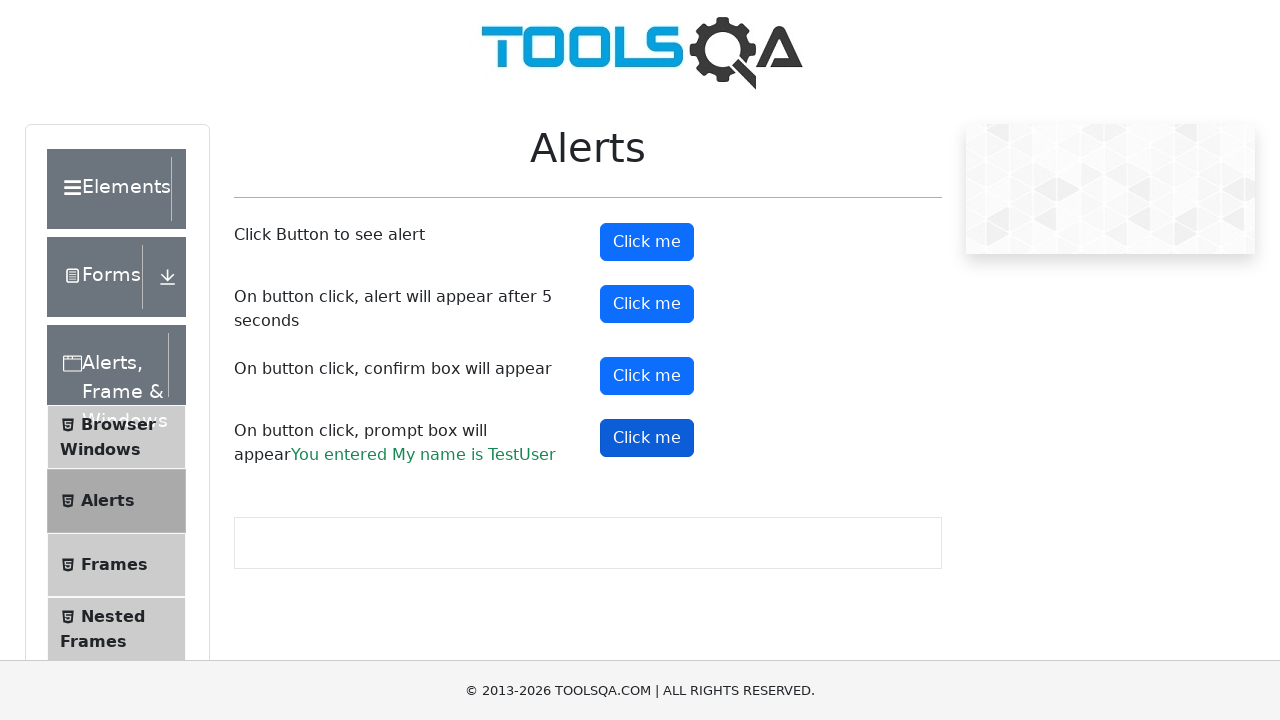